Tests a contact form by filling various input types including text, password, textarea, dropdown, date picker, checkbox, and radio button, then submits the form and verifies the success message.

Starting URL: https://www.selenium.dev/selenium/web/web-form.html

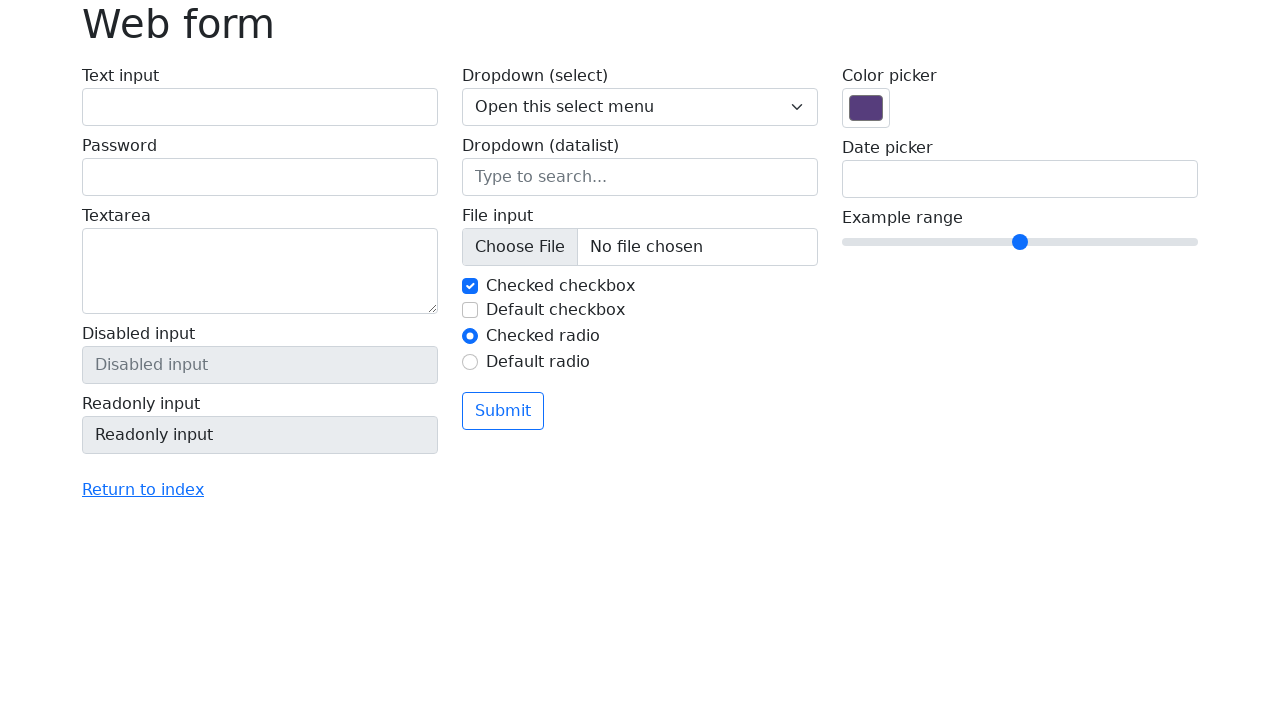

Filled text input with 'Python Selenium Test' on input[name='my-text']
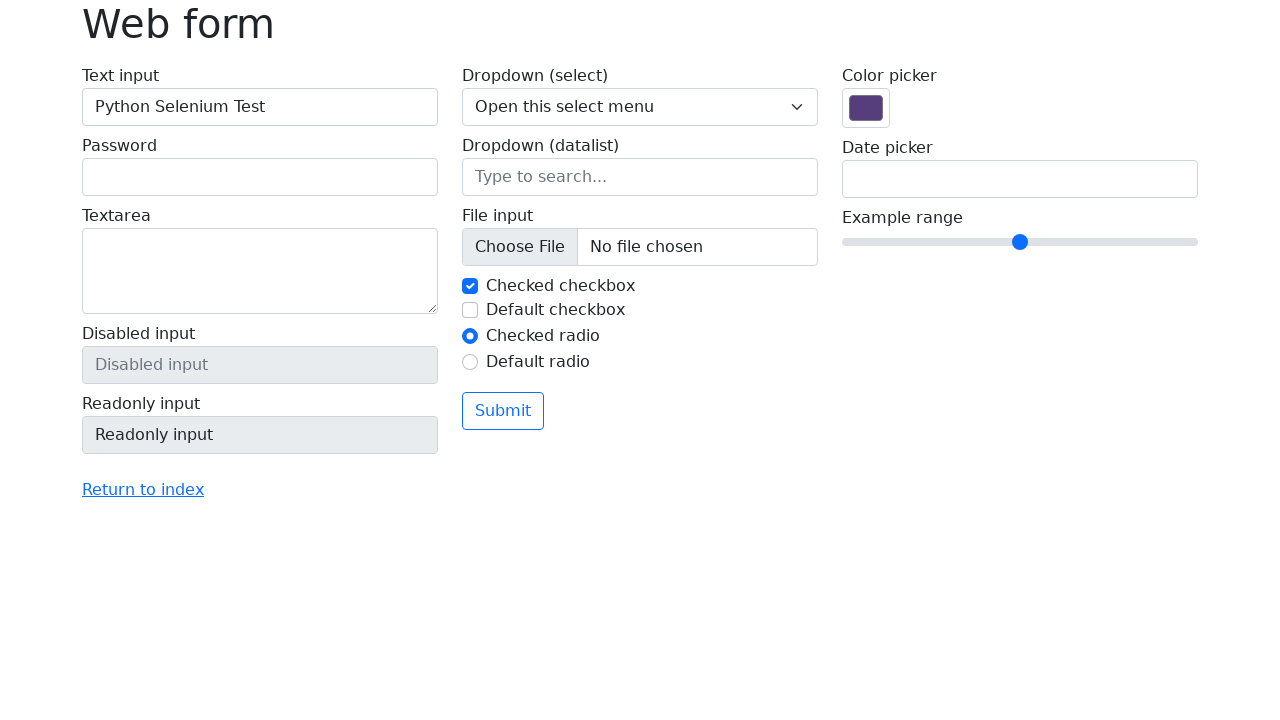

Filled password input with 'test123' on input[name='my-password']
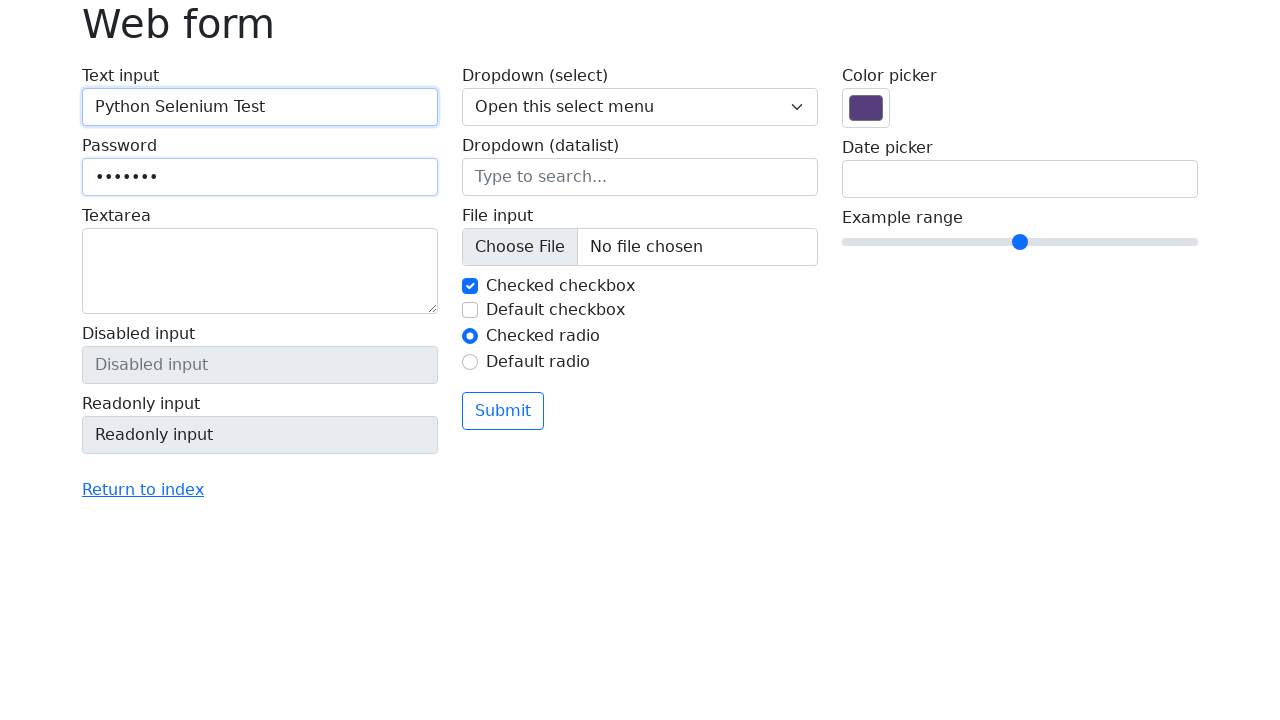

Filled textarea with test message on textarea[name='my-textarea']
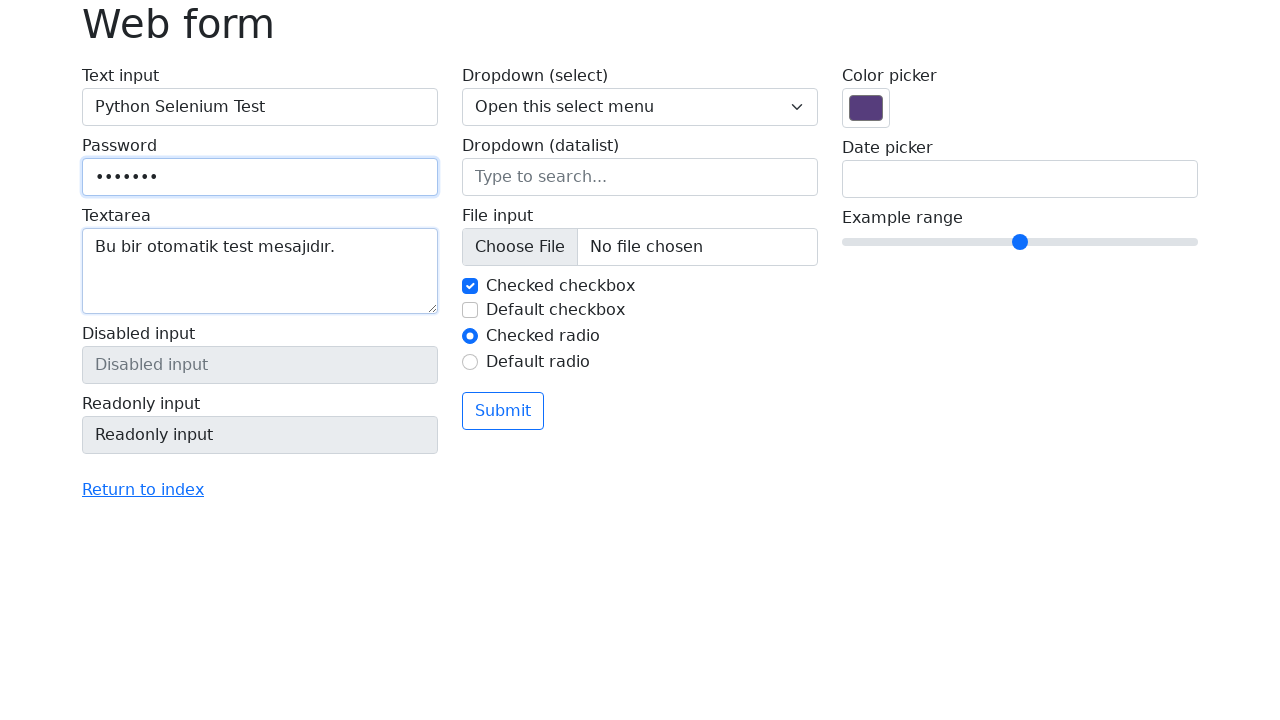

Selected 'Two' from dropdown menu on select[name='my-select']
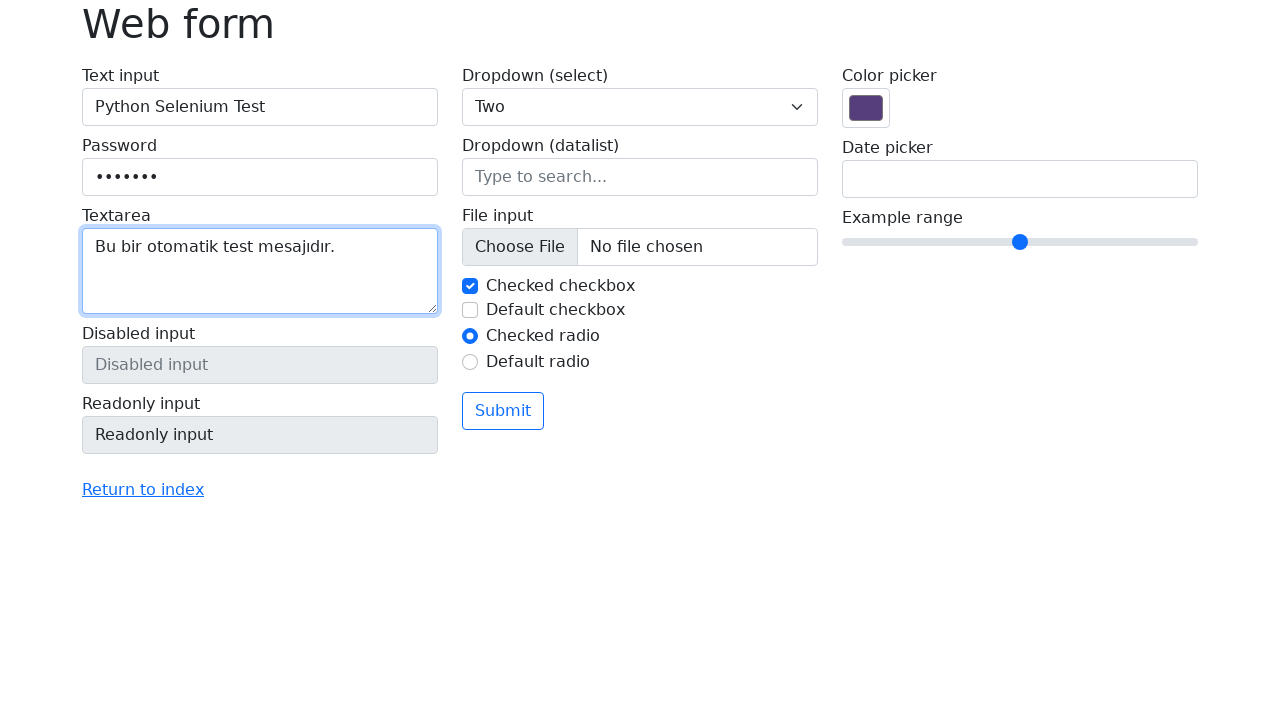

Filled date picker with '12122024' on input[name='my-date']
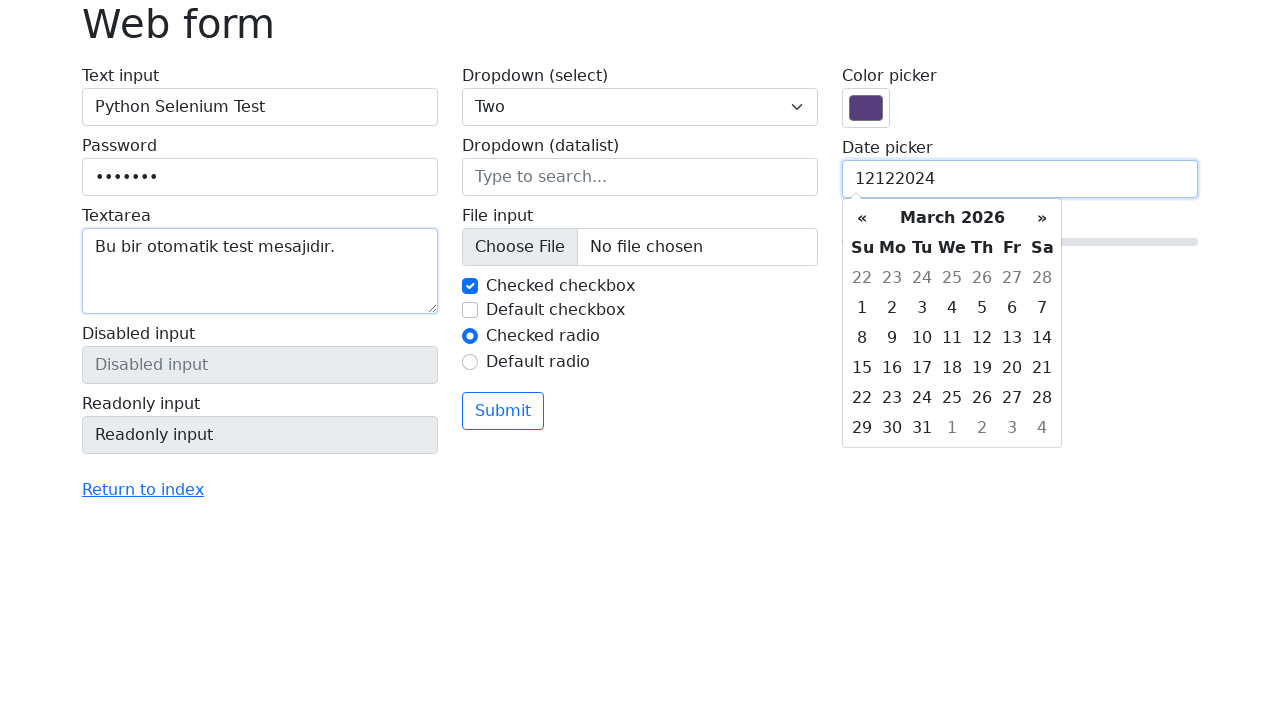

Checked checkbox #my-check-2 at (470, 310) on #my-check-2
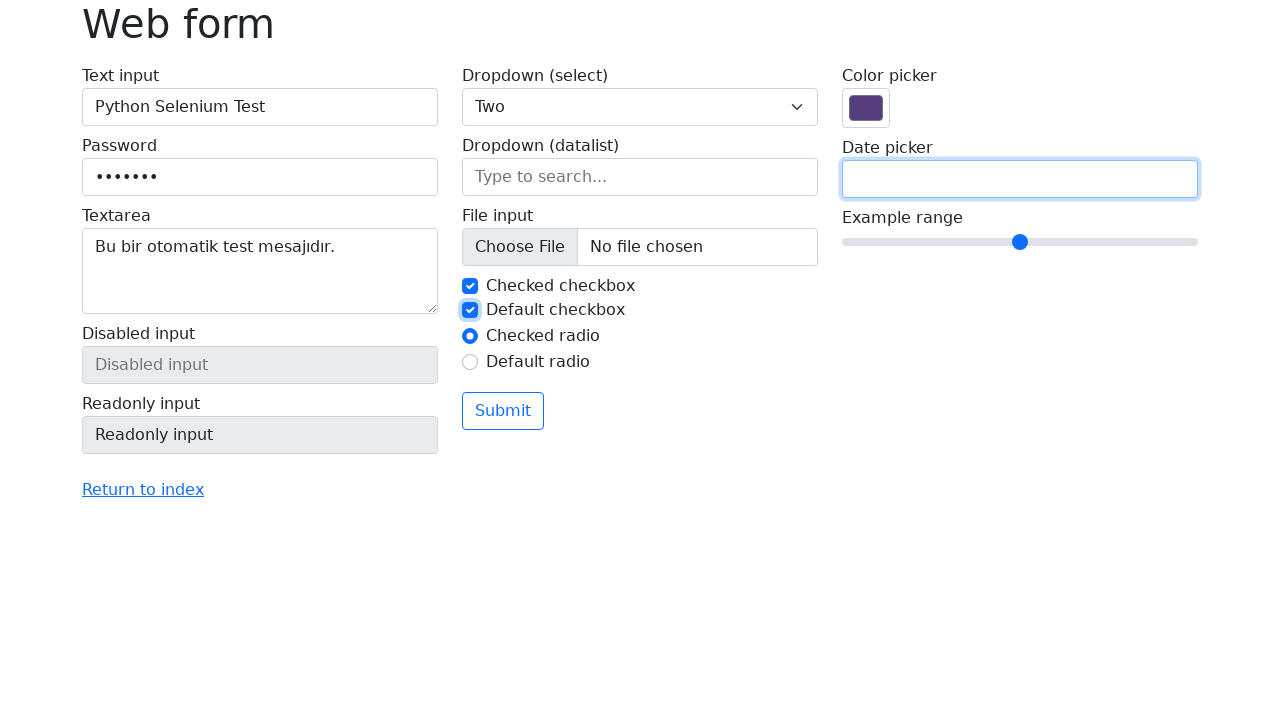

Clicked radio button #my-radio-2 at (470, 362) on #my-radio-2
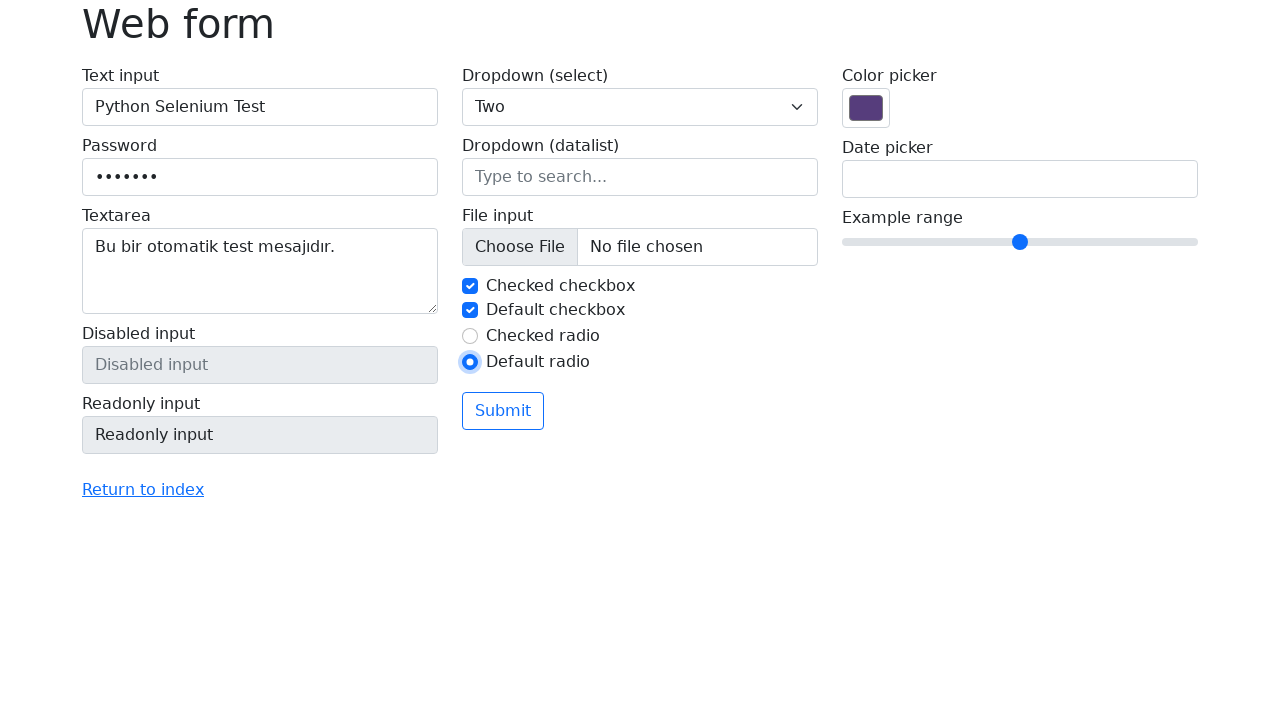

Clicked submit button to submit the form at (503, 411) on button[type='submit']
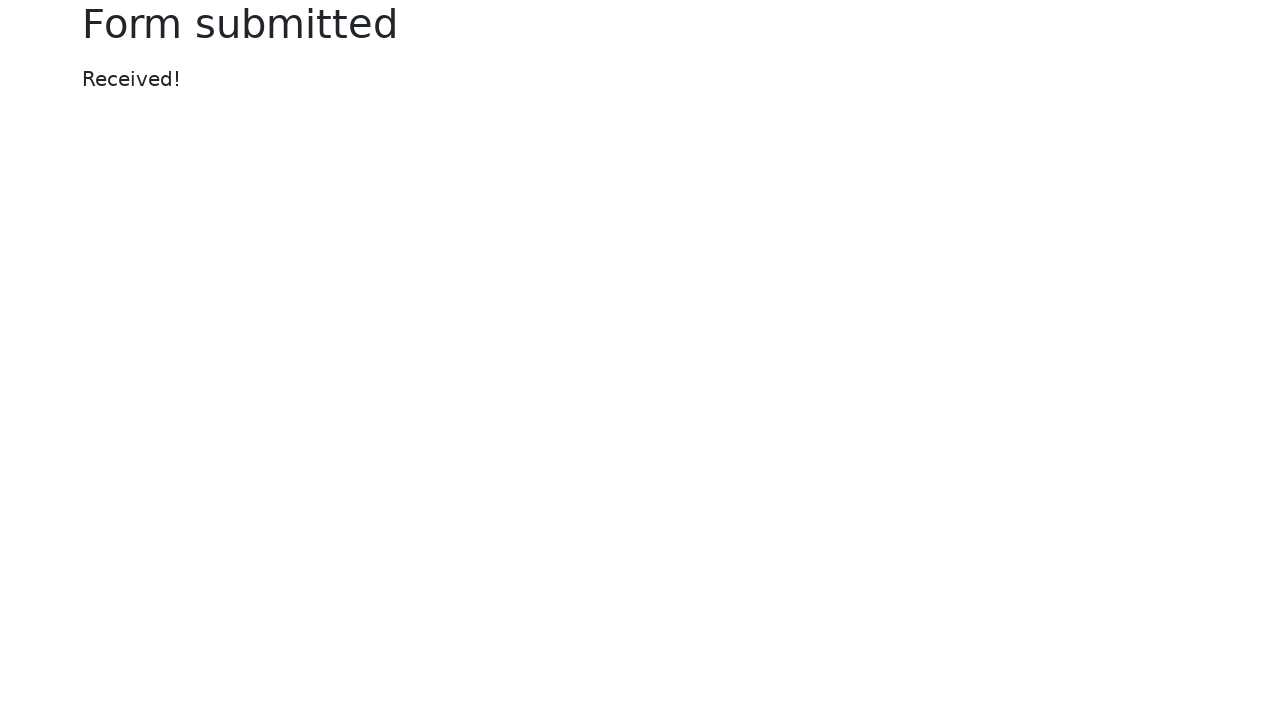

Success message element loaded
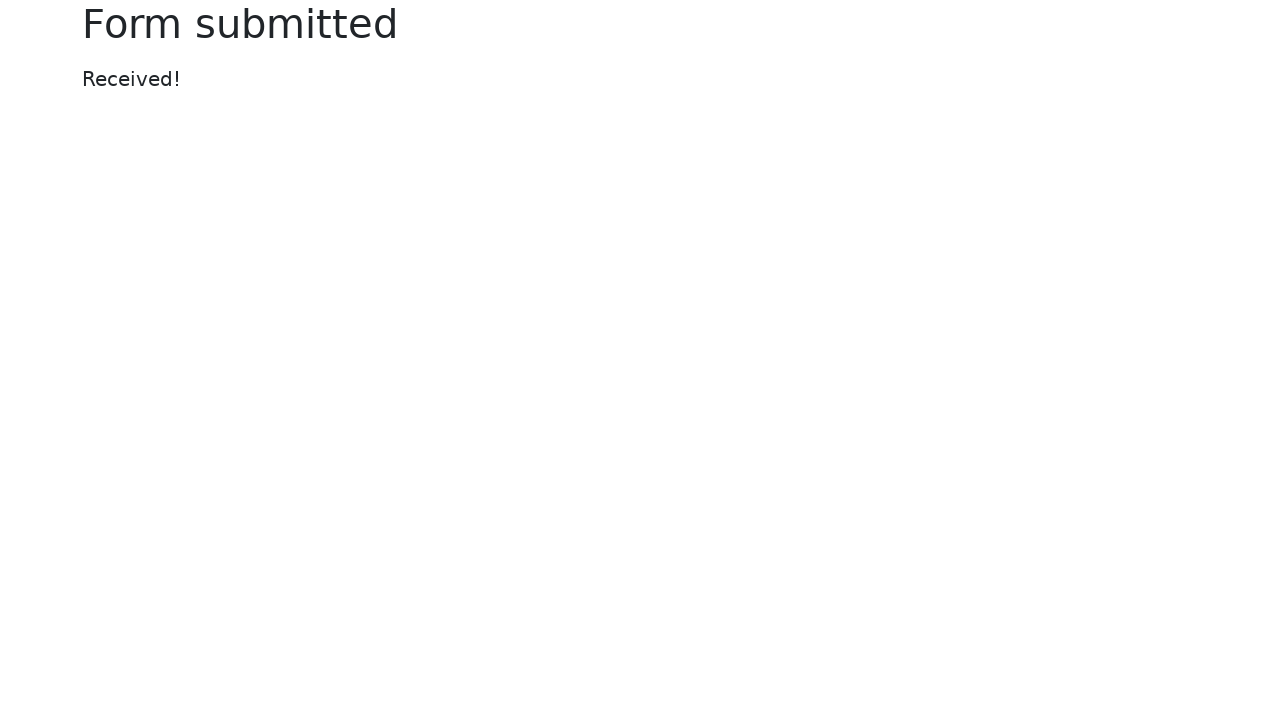

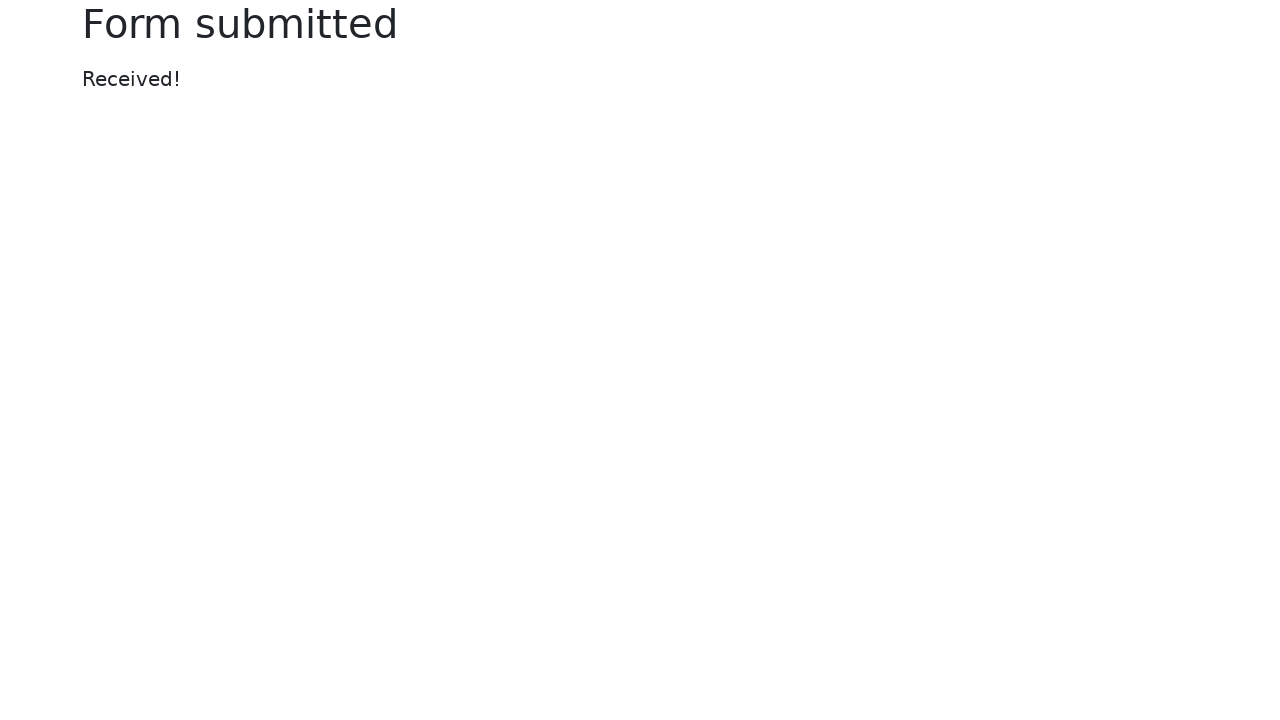